Tests clicking the Pricing tab on Hugging Face homepage to verify navigation

Starting URL: https://huggingface.co/

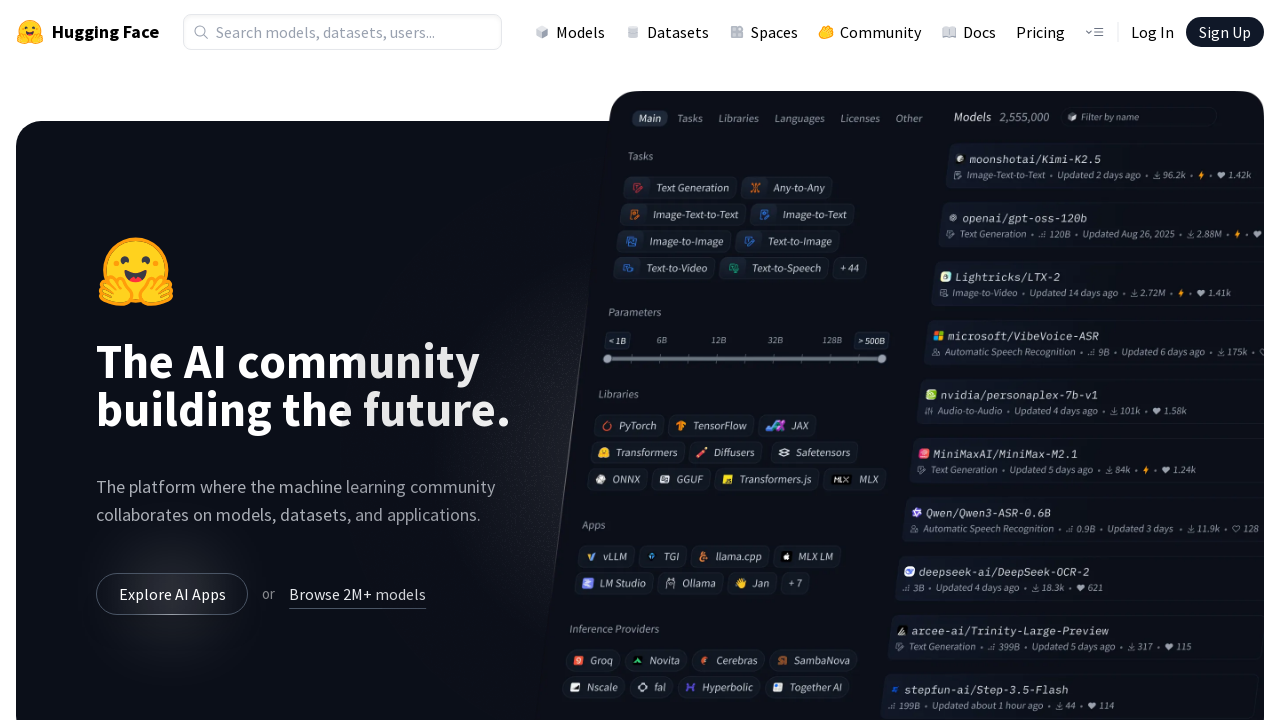

Clicked the Pricing tab in the navigation at (1040, 32) on a[href='/pricing']
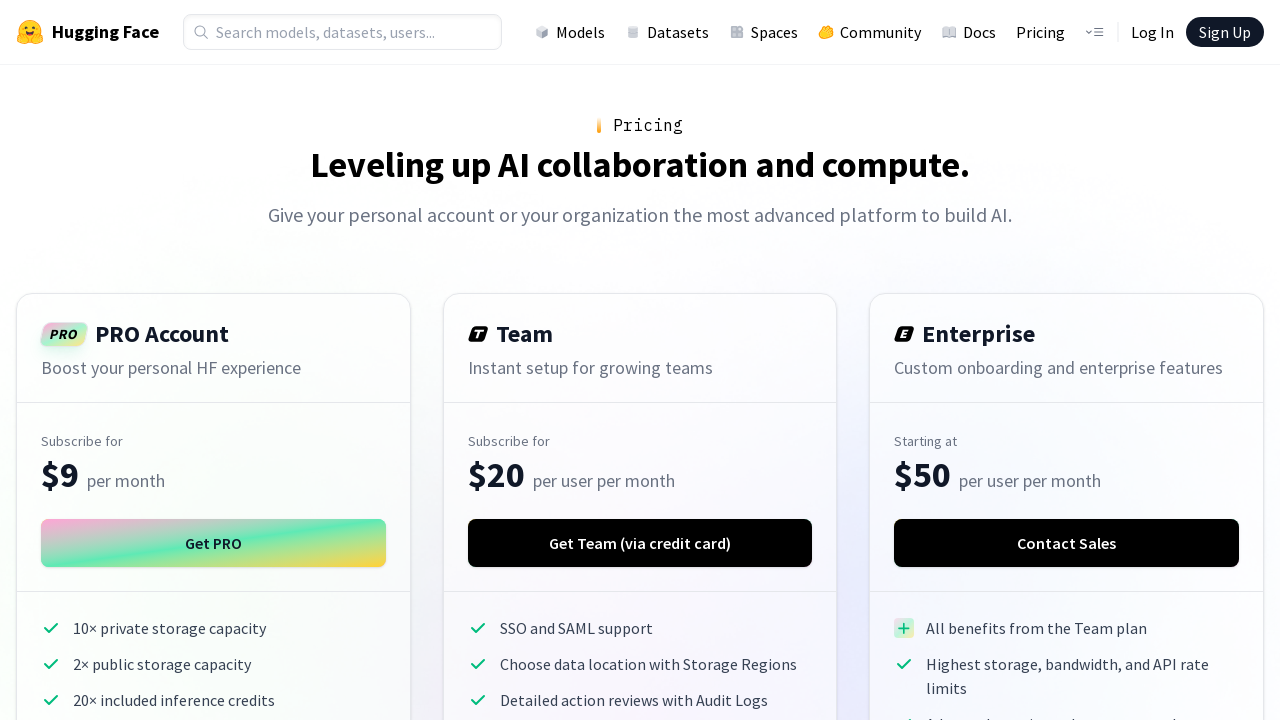

Pricing page loaded successfully
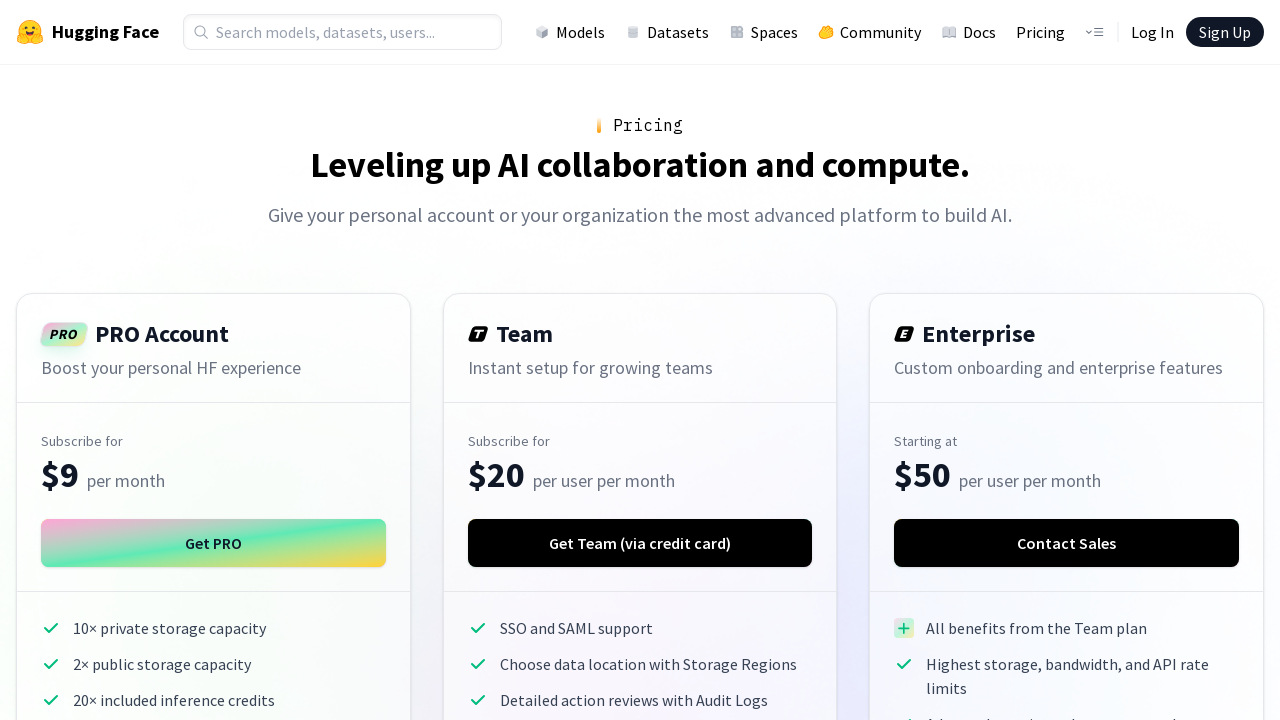

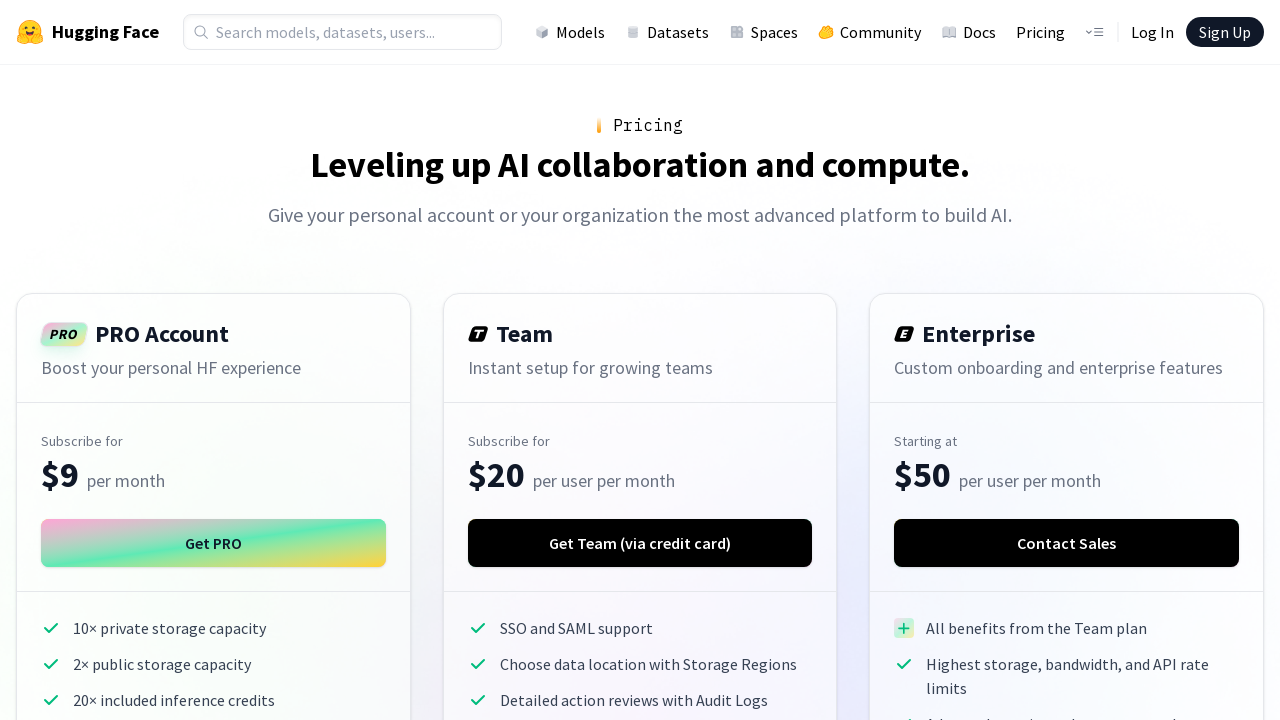